Tests the St. Louis County real estate property search by locator number. Selects the locator number search option, enters a locator number, submits the search, clicks on the first result, and verifies the parcel detail page loads with owner information.

Starting URL: https://revenue.stlouisco.com/RealEstate/SearchInput.aspx

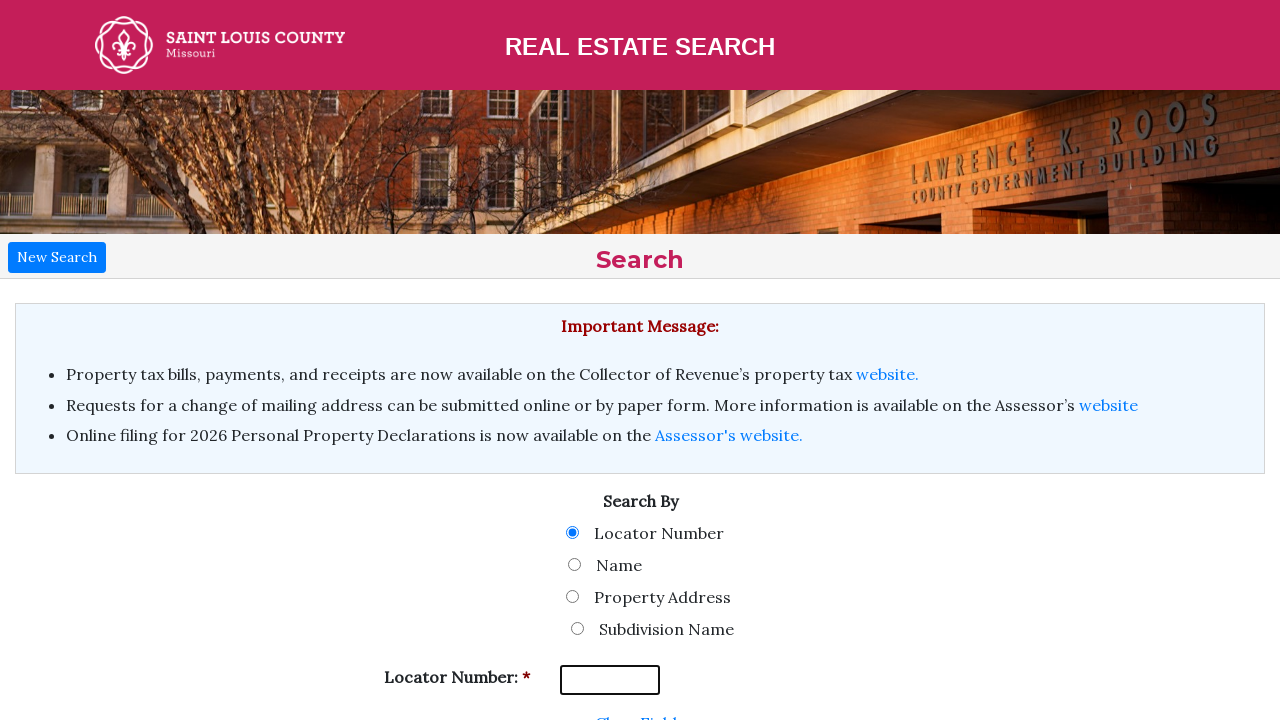

Filled locator number field with '06J530106' on #ctl00_MainContent_tboxLocatorNum
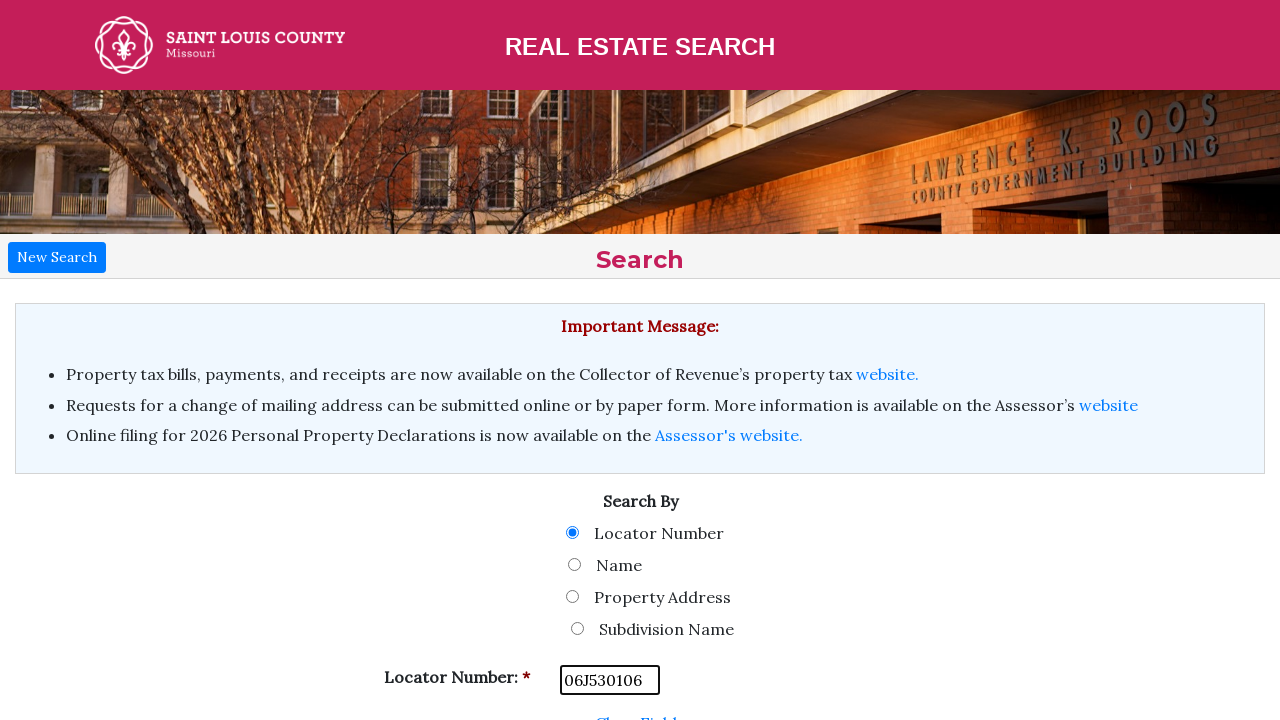

Clicked Find/Search button to submit search at (636, 471) on #ctl00_MainContent_butFind
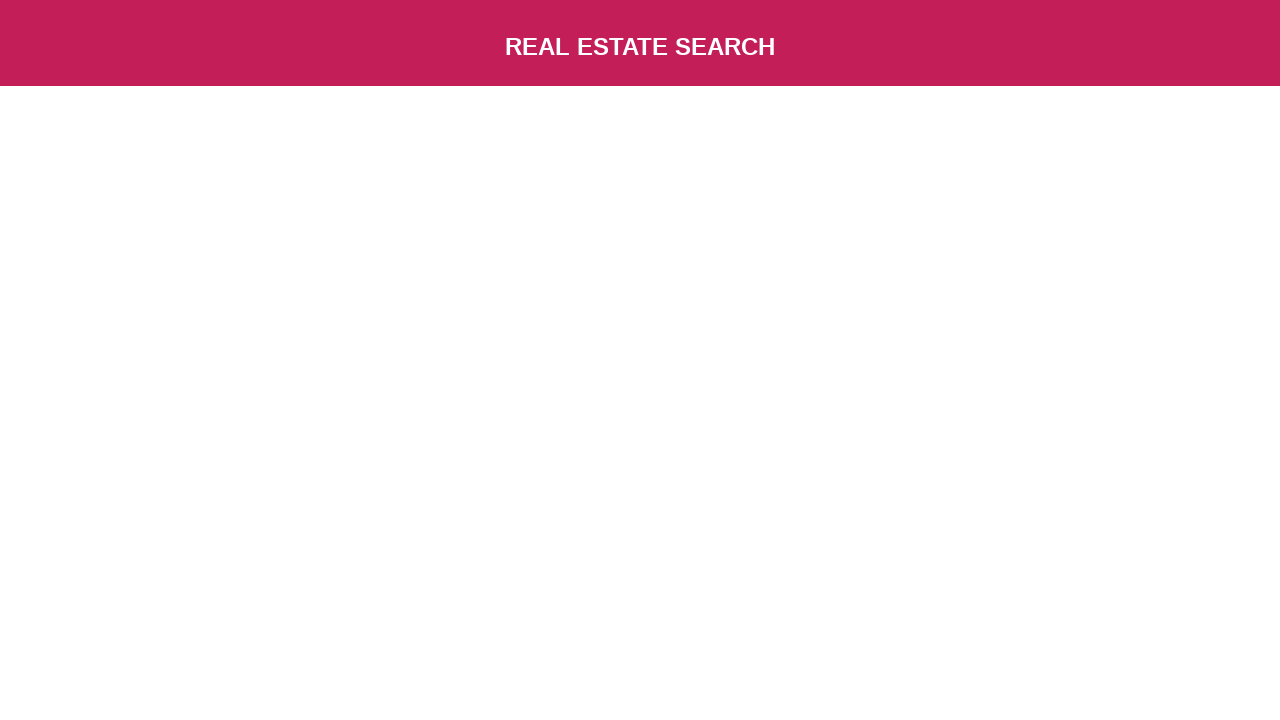

Search results table appeared
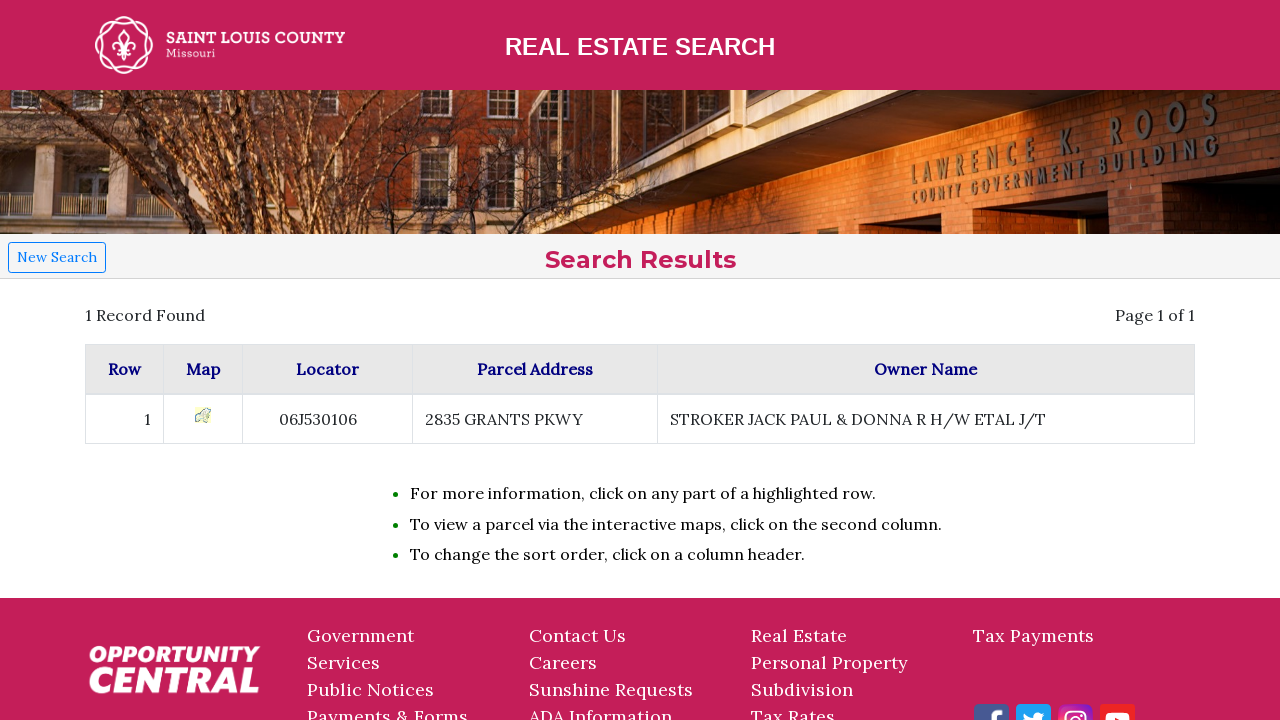

Clicked on address in first search result at (535, 419) on #ctl00_MainContent_tableData tbody tr >> nth=0 >> td >> nth=3
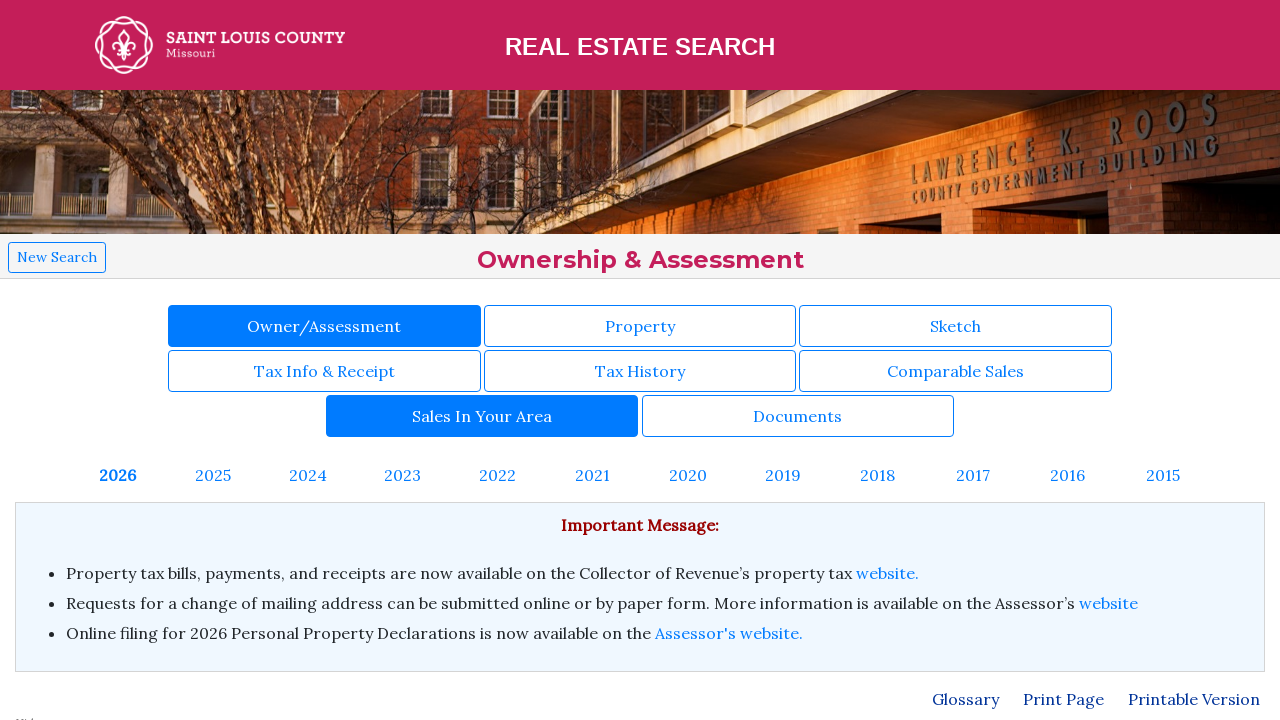

Parcel detail page loaded with owner information displayed
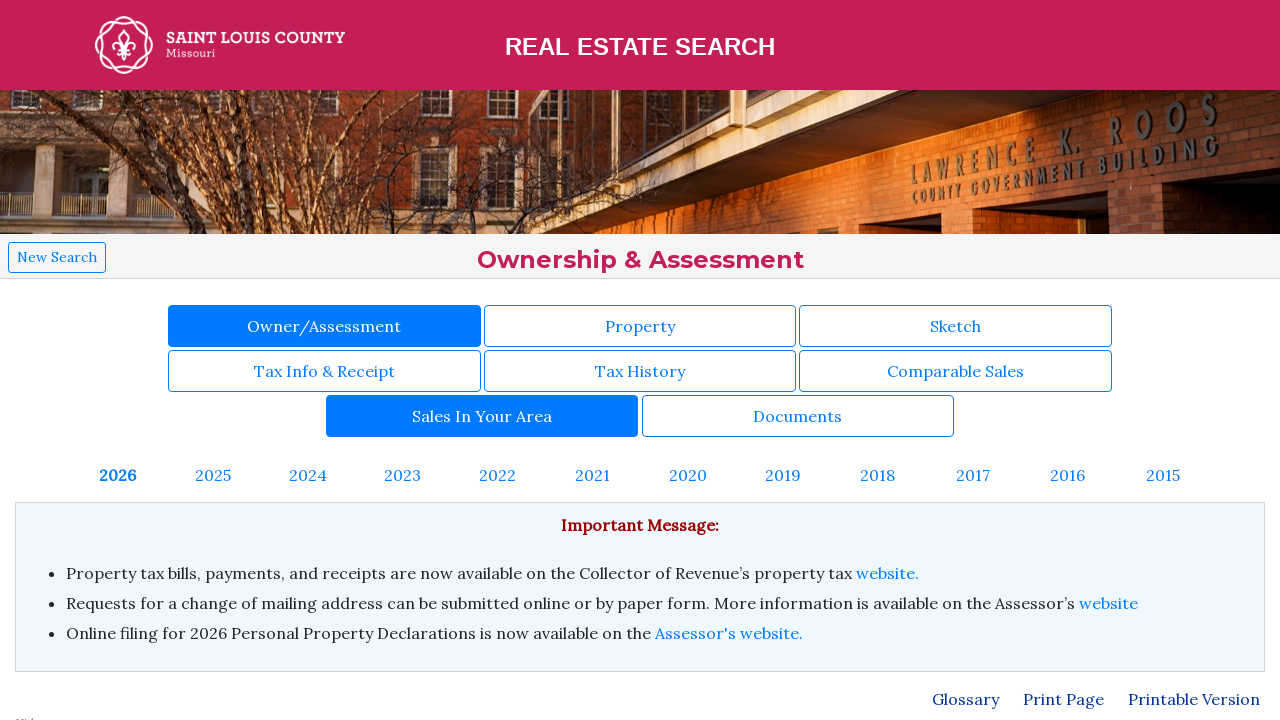

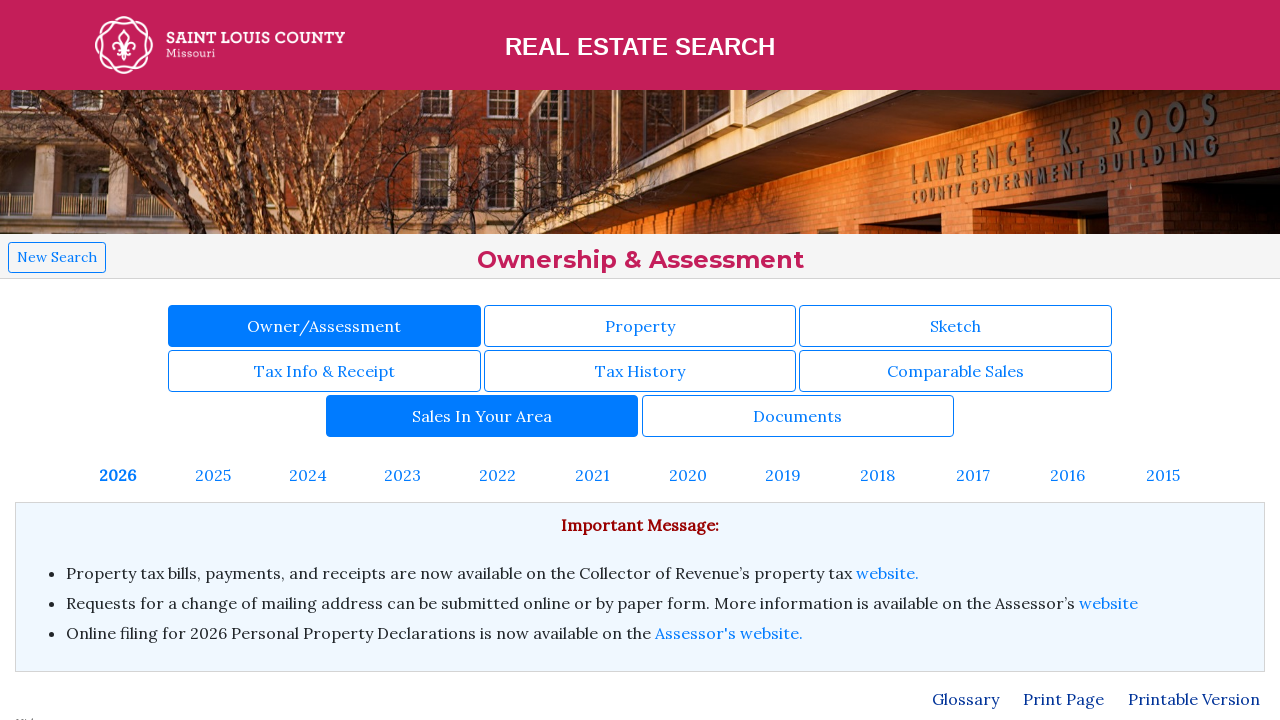